Tests the AngularJS homepage greeting functionality by entering a name in an input field and verifying the greeting message updates accordingly

Starting URL: http://www.angularjs.org

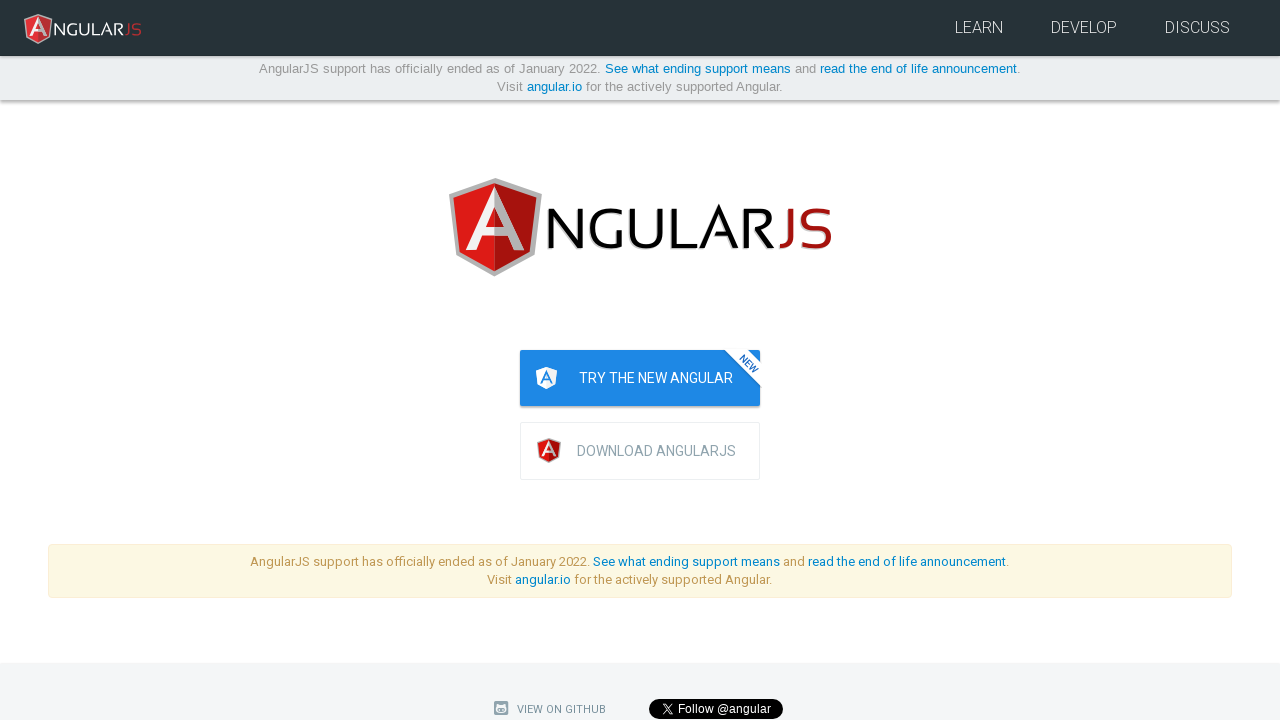

Entered 'Julie' in the name input field on input[ng-model='yourName']
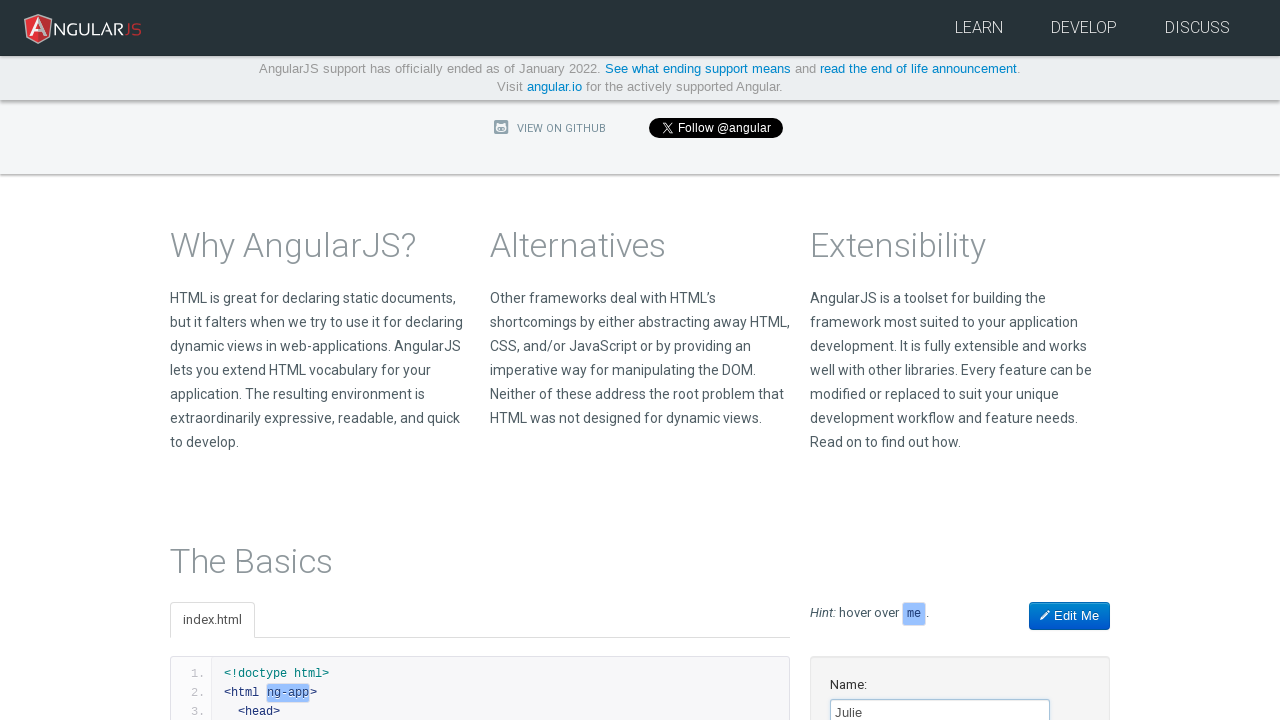

Verified greeting message 'Hello Julie!' appeared
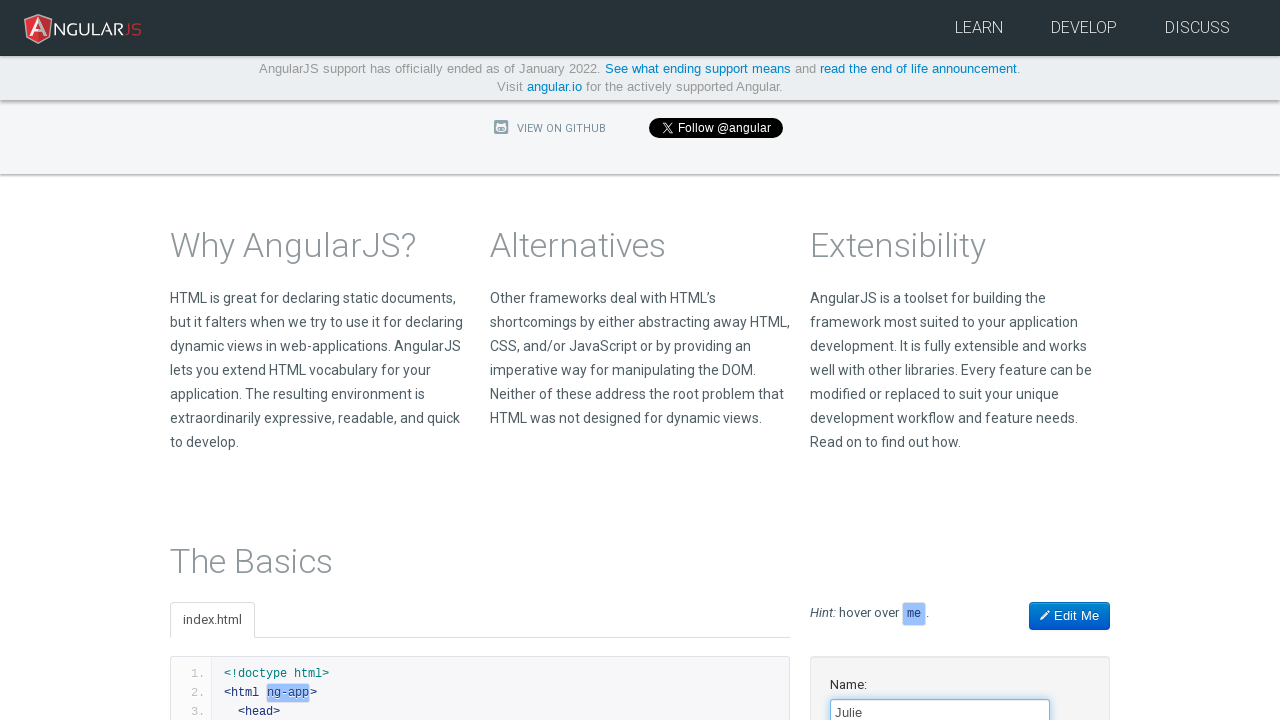

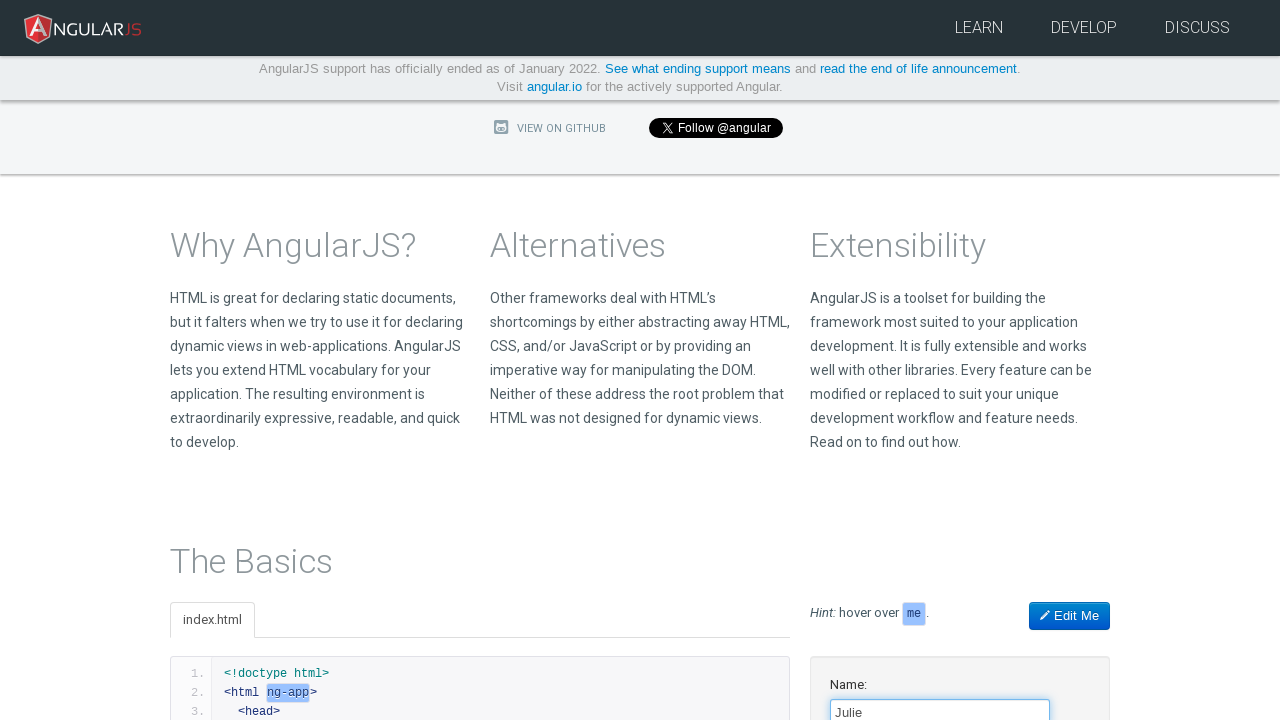